Tests registration form validation by submitting empty data and verifying all required field error messages are displayed

Starting URL: https://alada.vn/tai-khoan/dang-ky.html

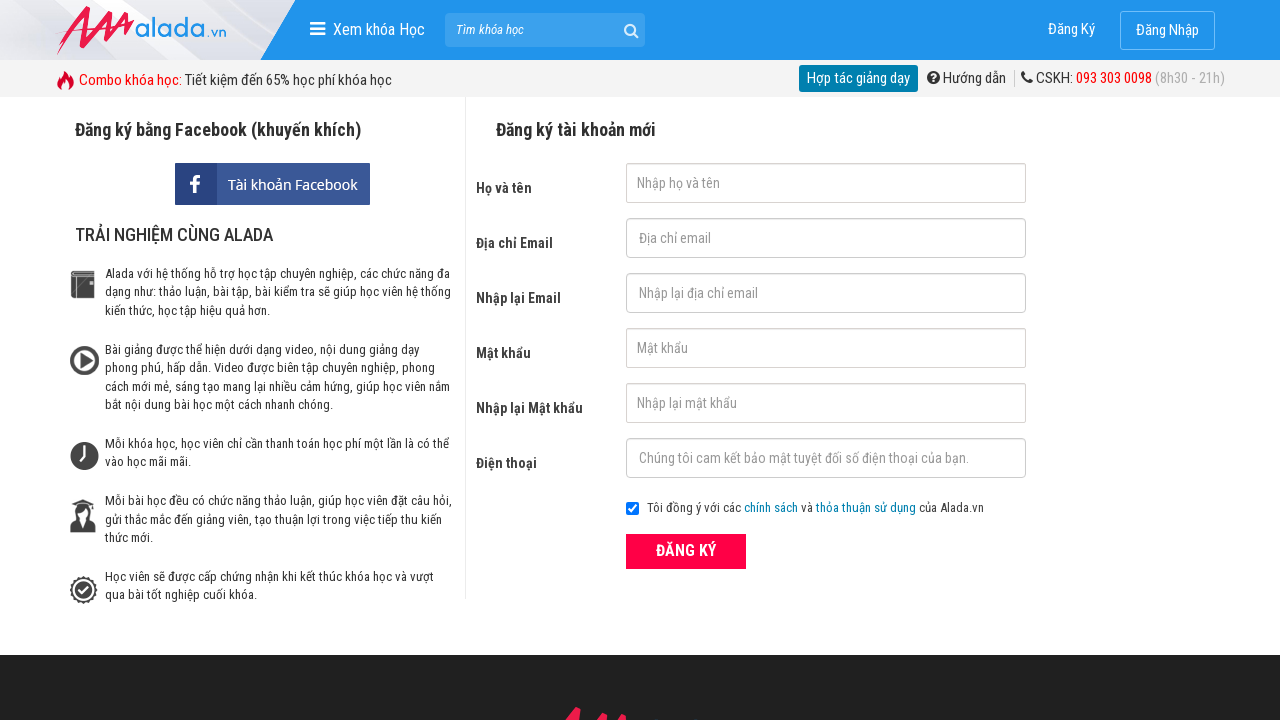

Cleared first name field on #txtFirstname
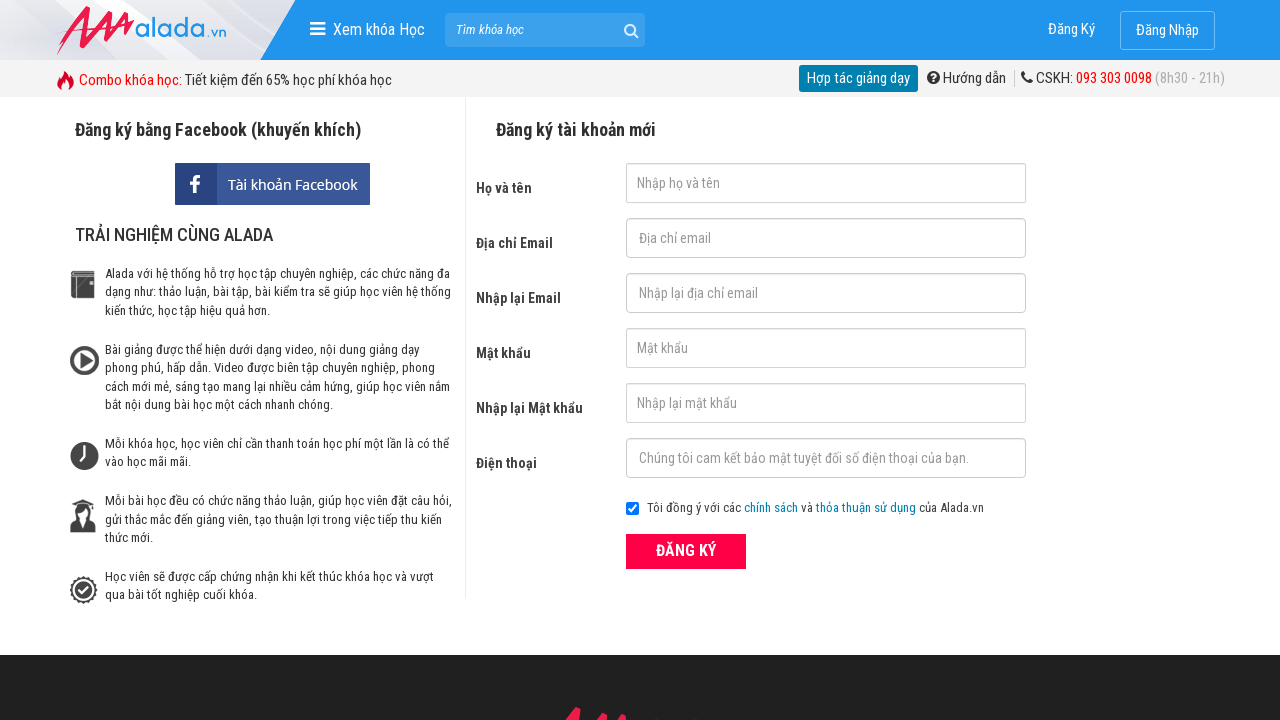

Cleared email field on #txtEmail
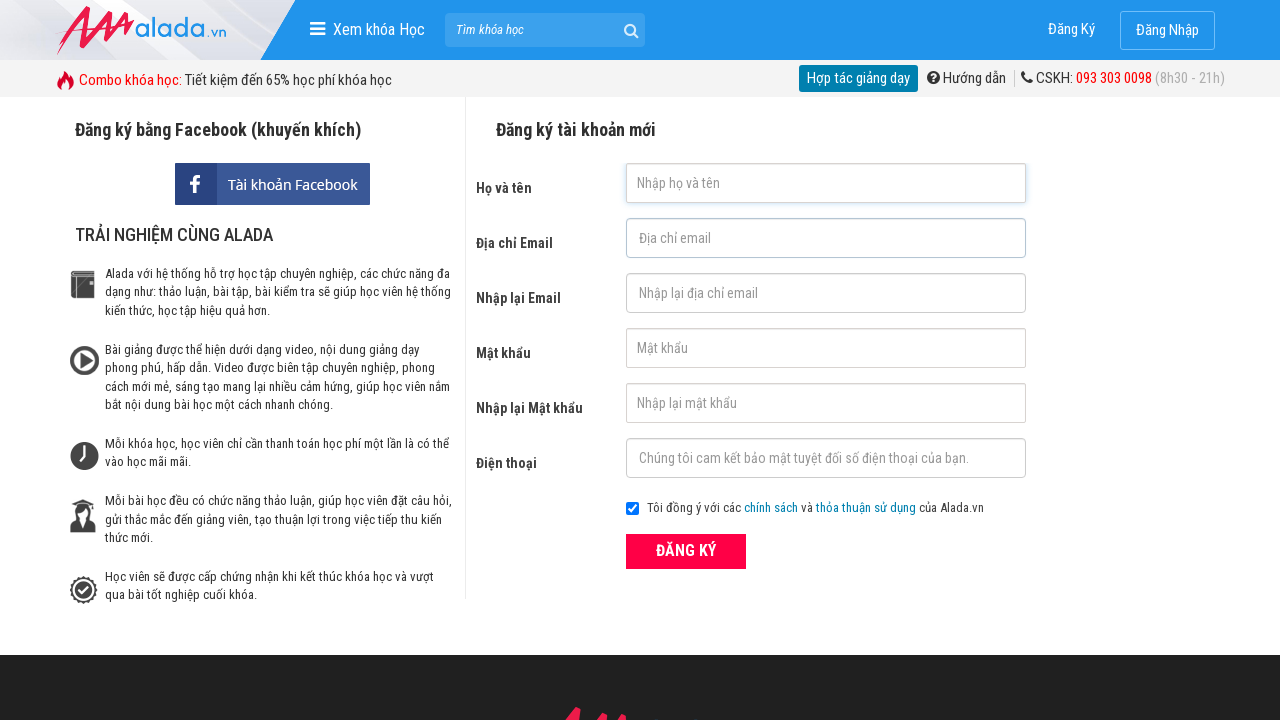

Cleared confirm email field on #txtCEmail
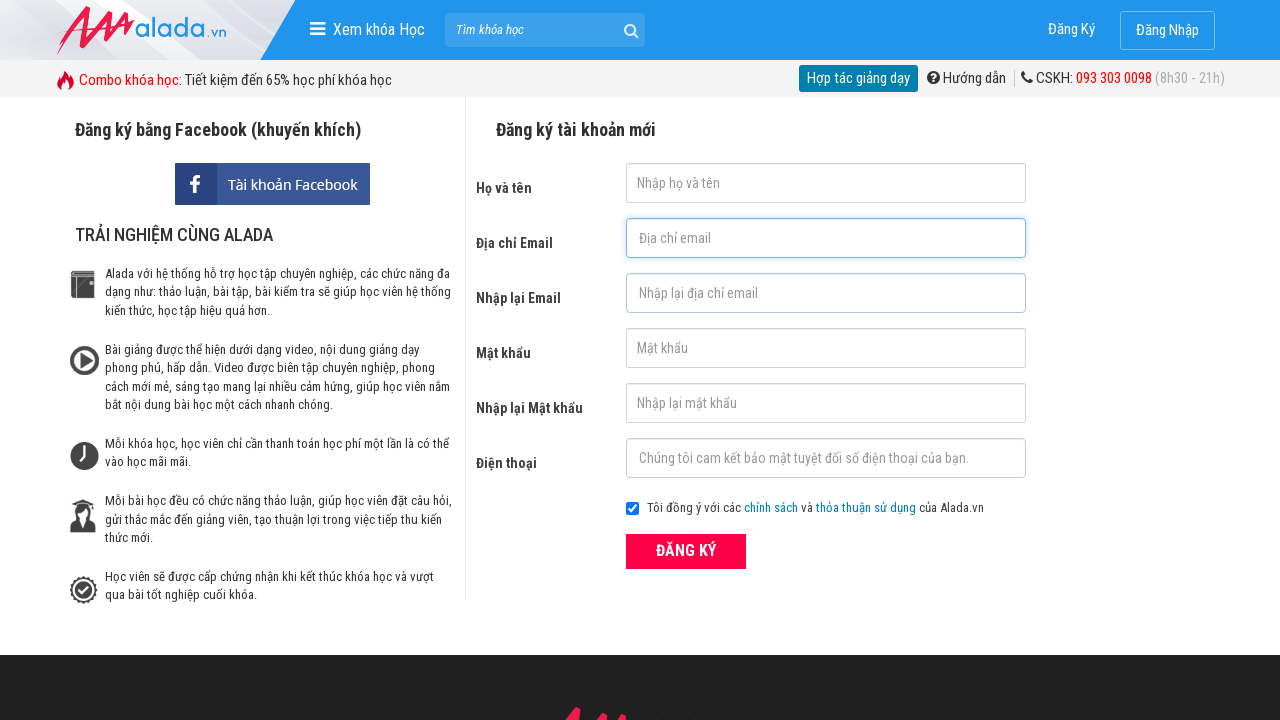

Cleared password field on #txtPassword
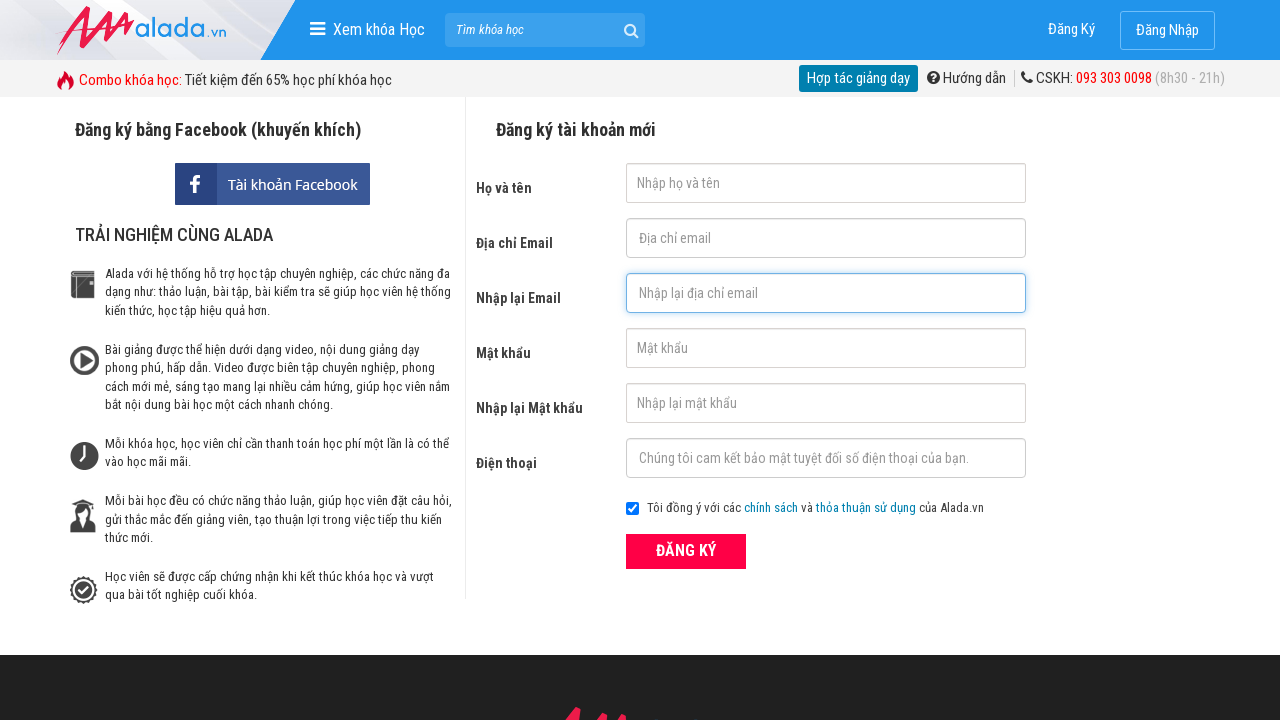

Cleared confirm password field on #txtCPassword
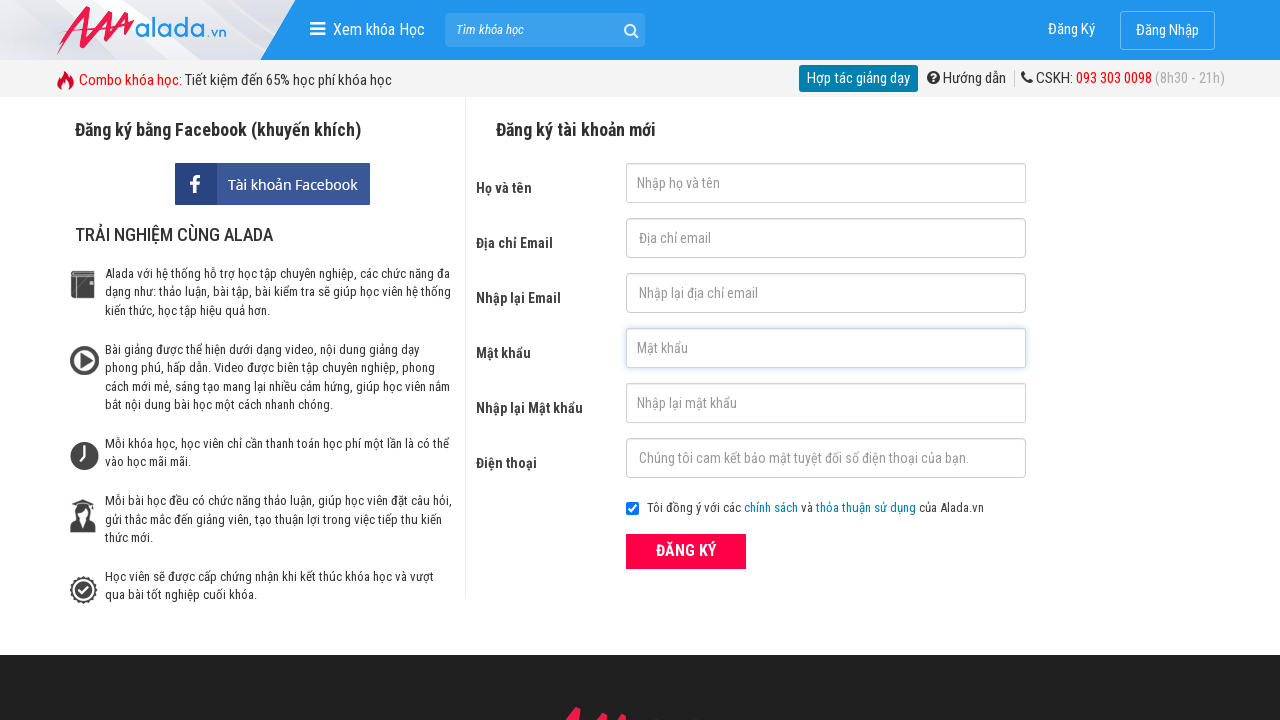

Cleared phone field on #txtPhone
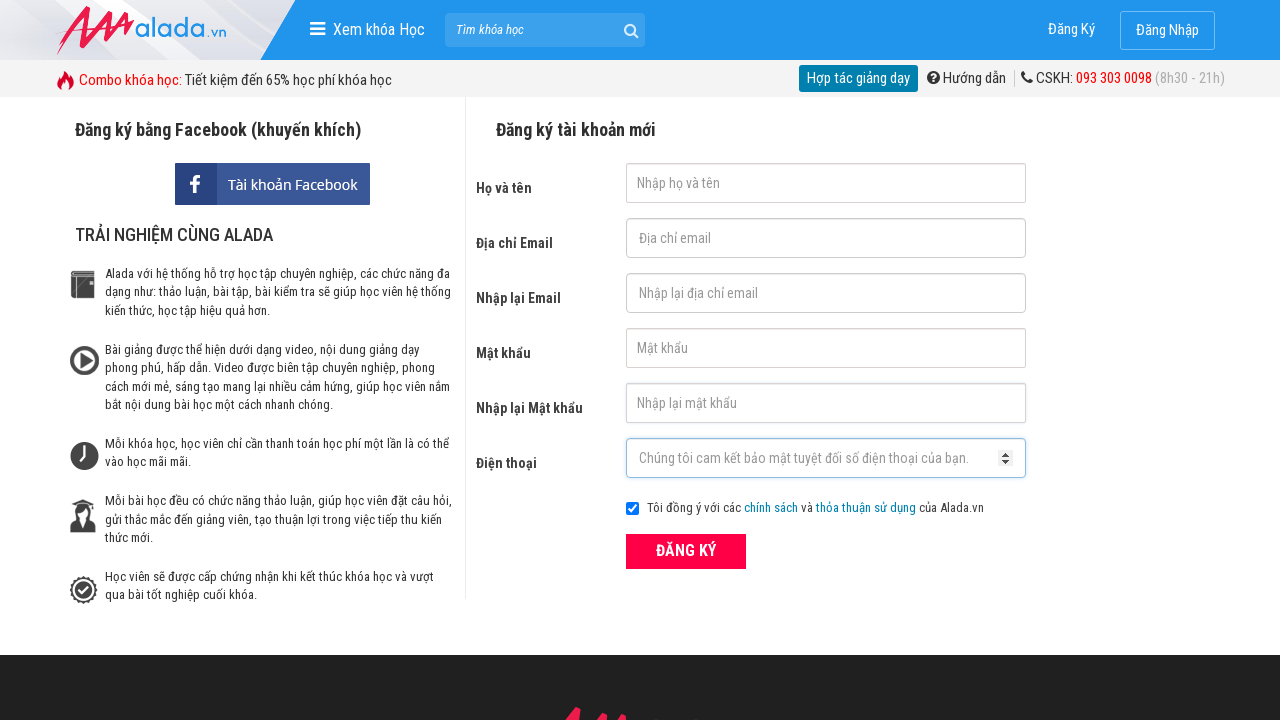

Clicked ĐĂNG KÝ (Register) button with all fields empty at (686, 551) on xpath=//form[@id='frmLogin']//button[text()='ĐĂNG KÝ']
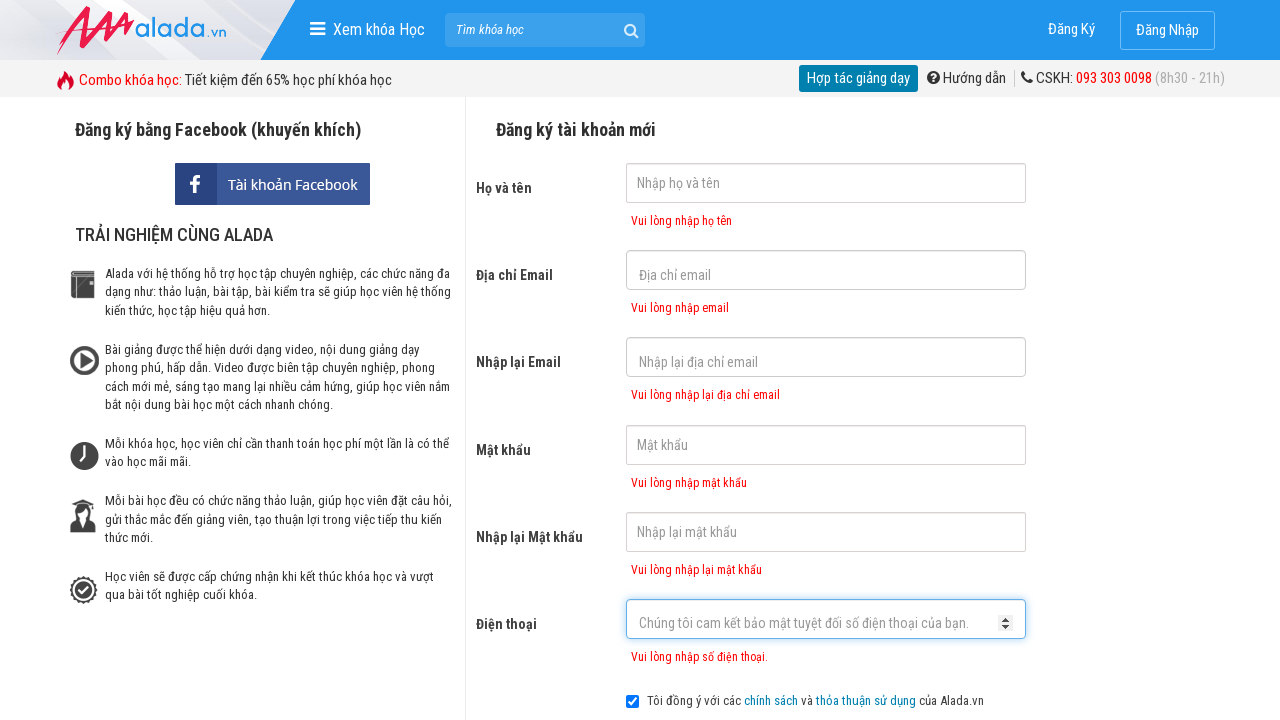

First name error message appeared
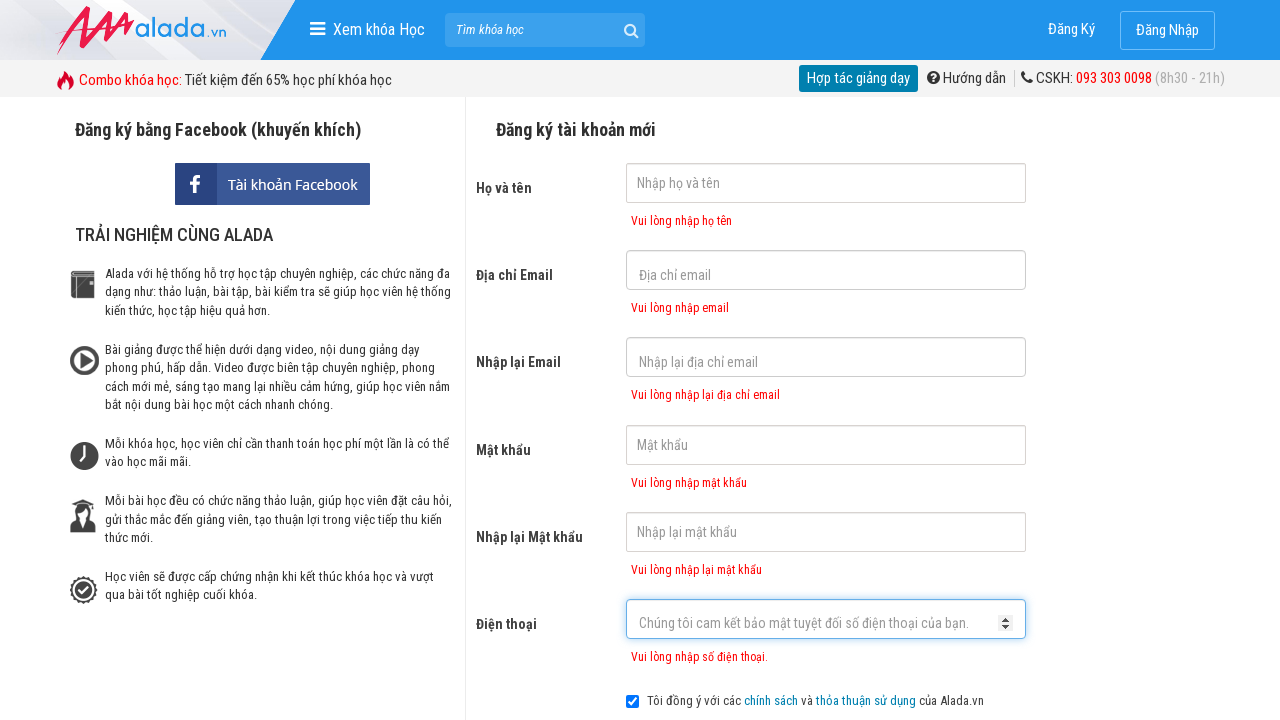

Email error message appeared
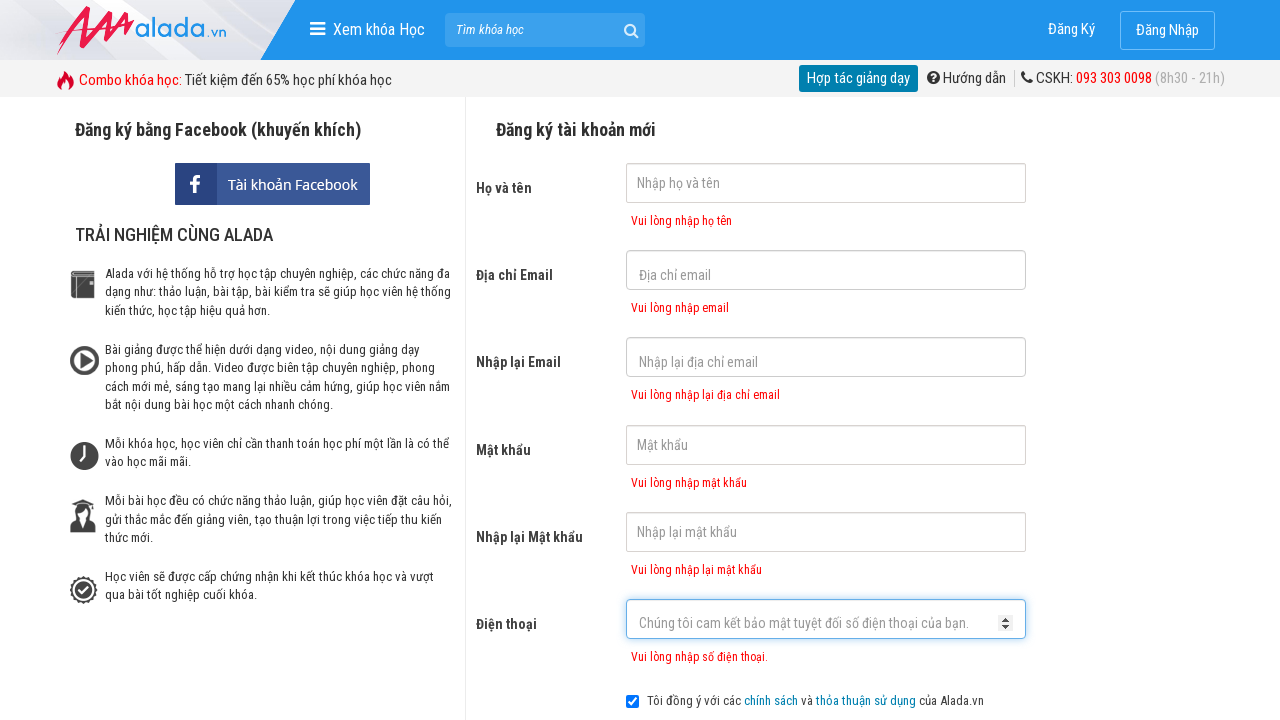

Confirm email error message appeared
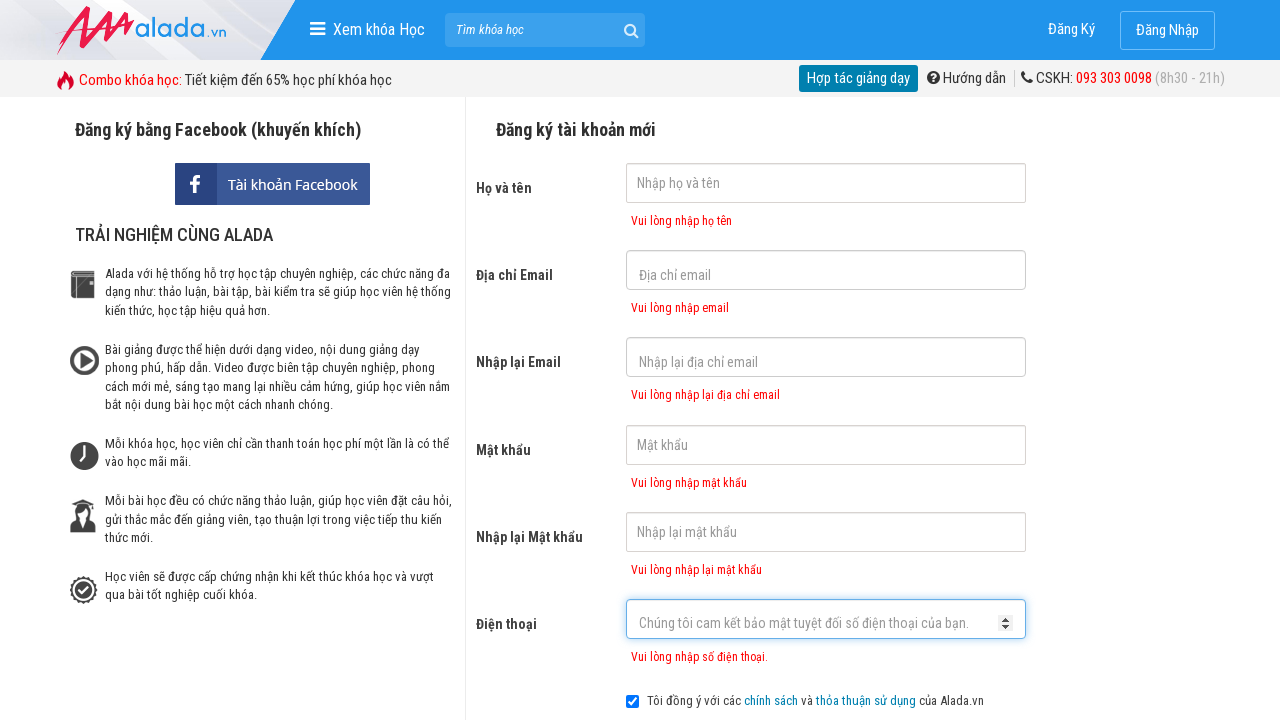

Password error message appeared
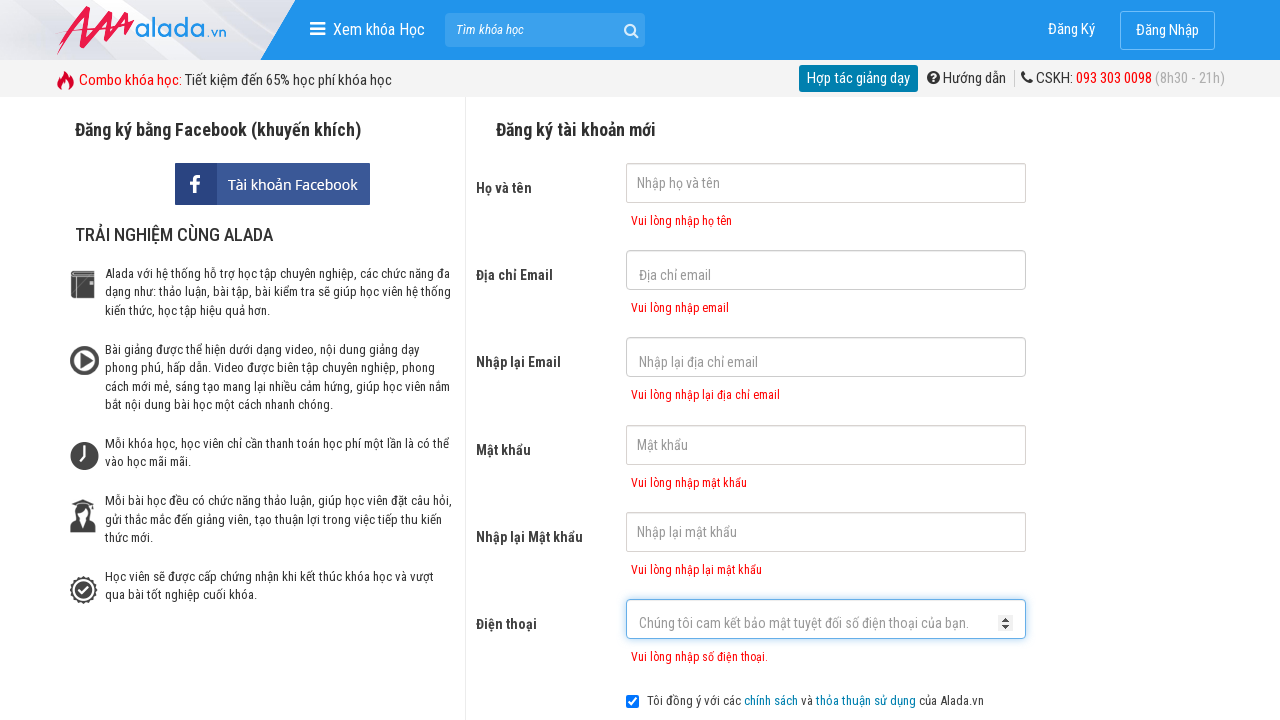

Confirm password error message appeared
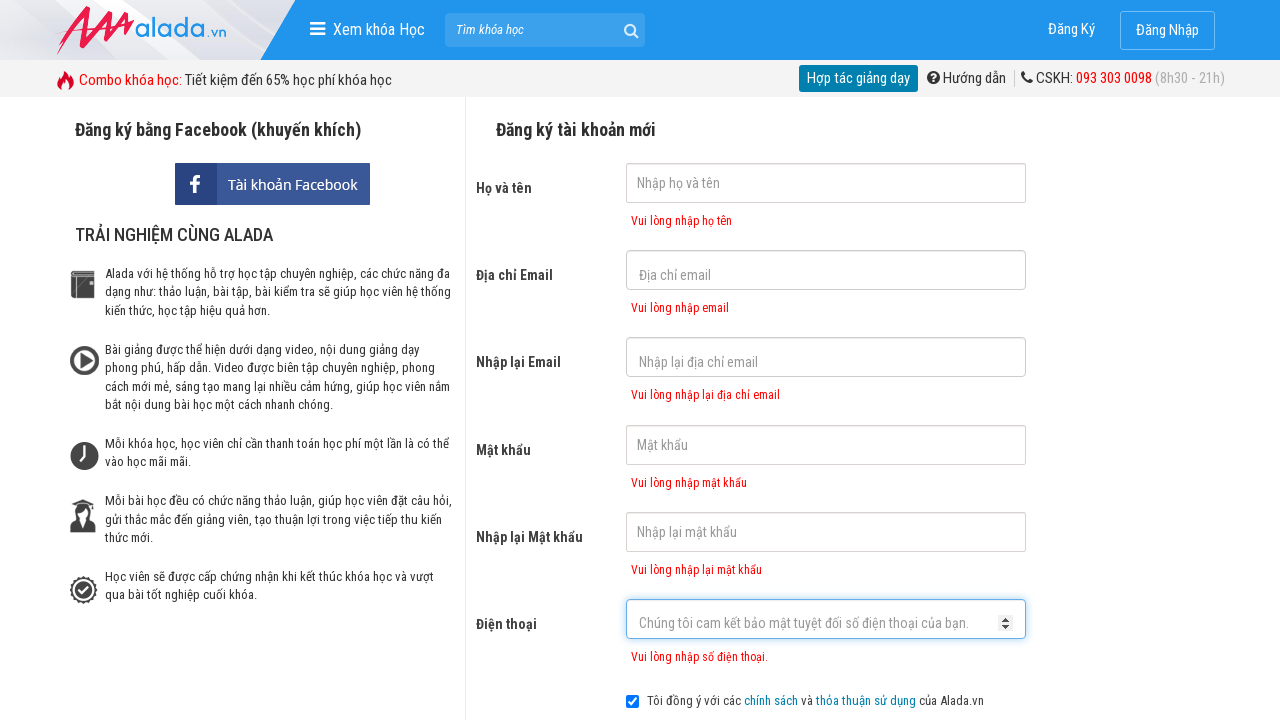

Phone error message appeared
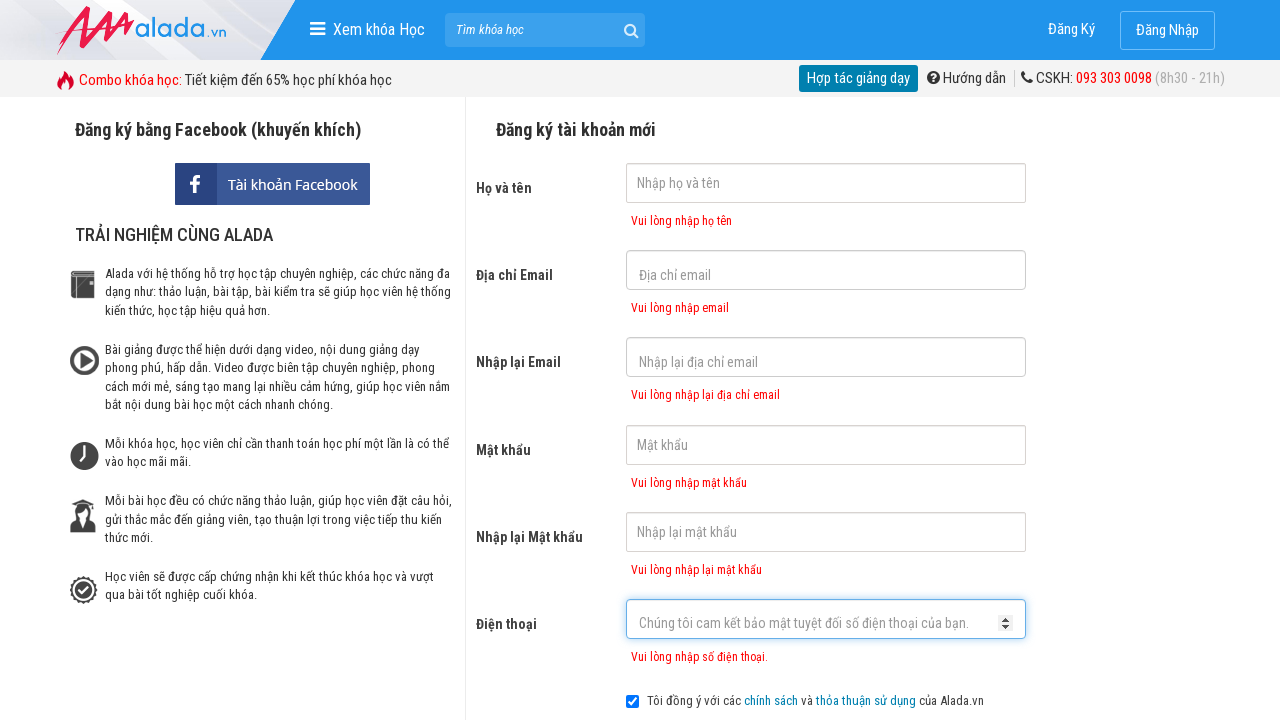

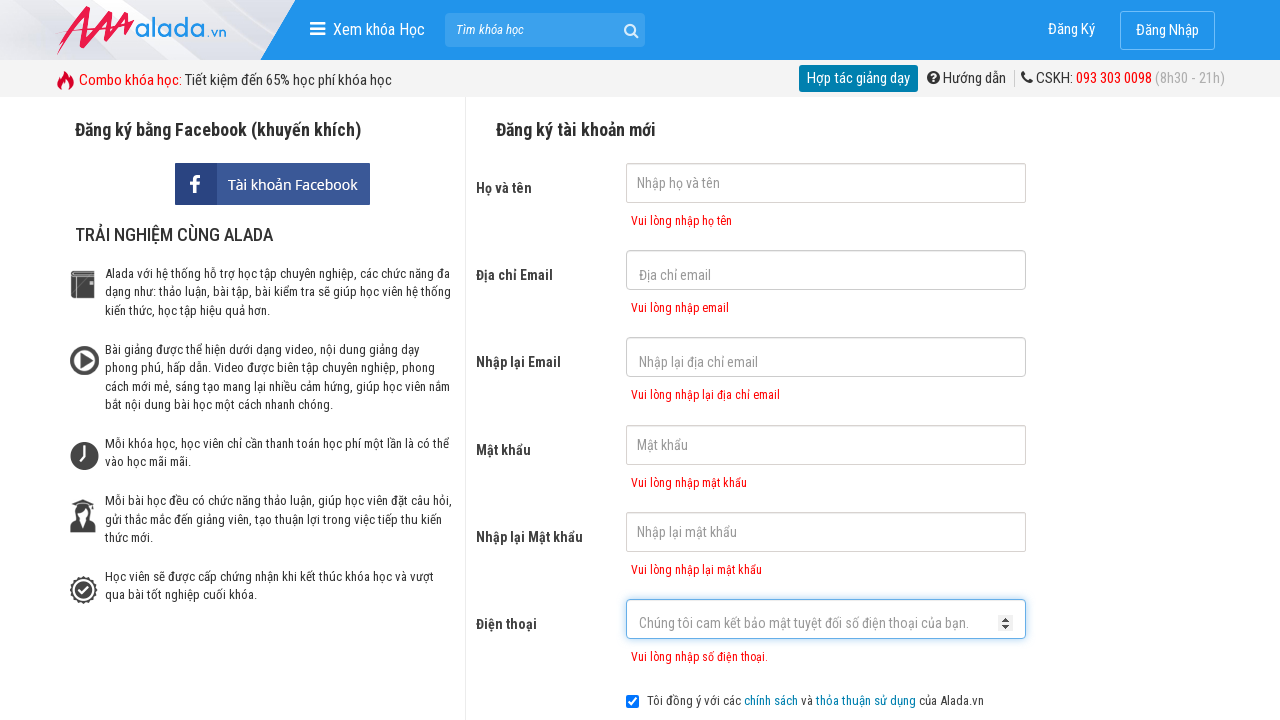